Tests autocomplete dropdown functionality by typing partial text and selecting a matching option from the suggestions

Starting URL: https://rahulshettyacademy.com/AutomationPractice/

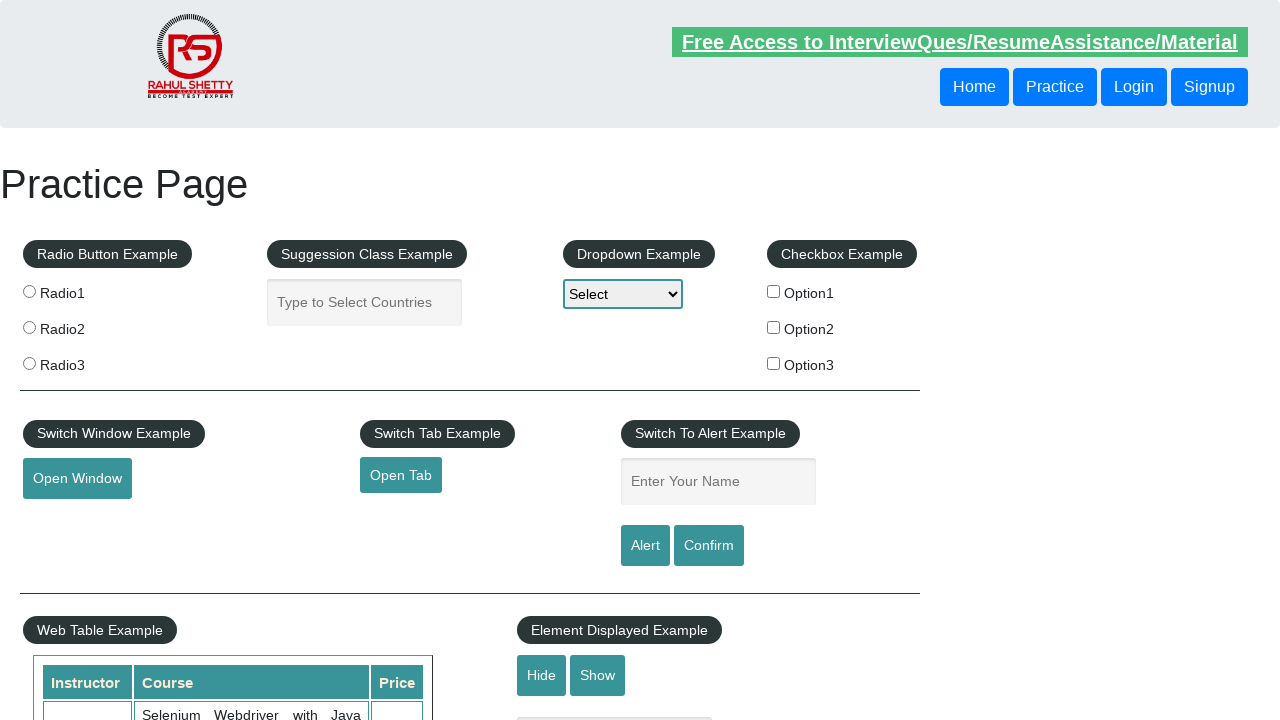

Filled autocomplete field with 'Ind' on #autocomplete
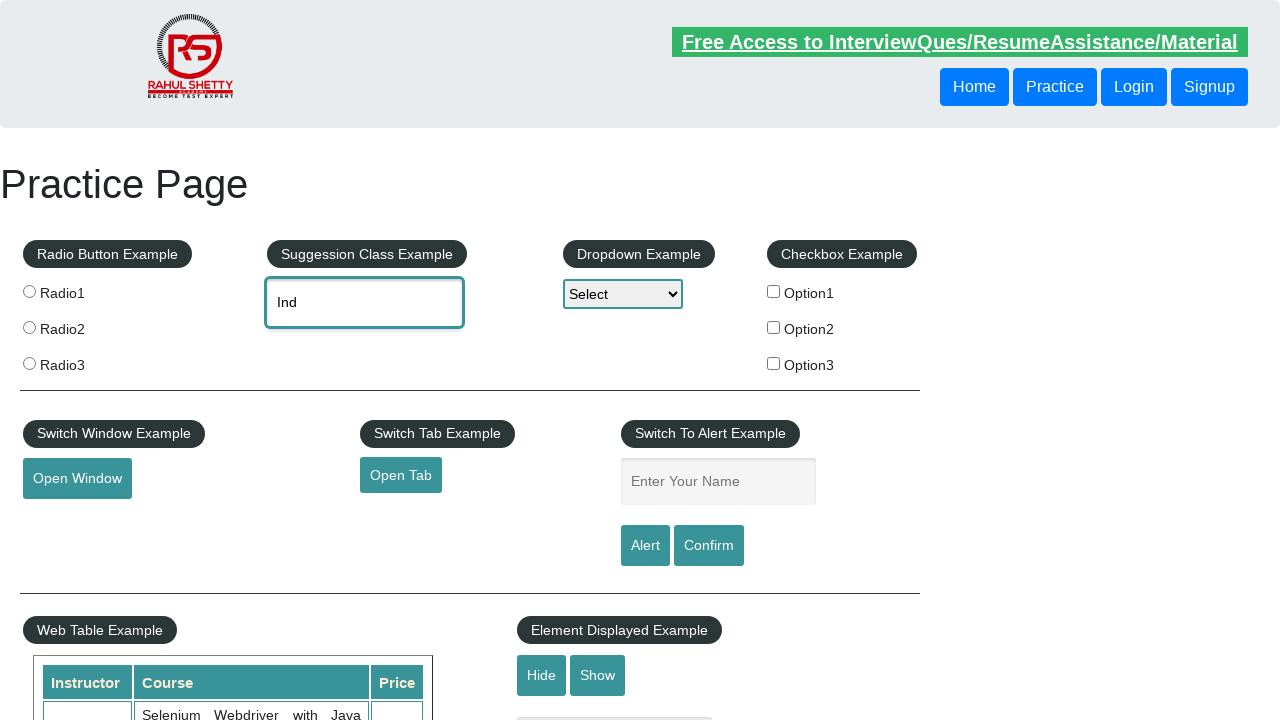

Autocomplete dropdown suggestions appeared
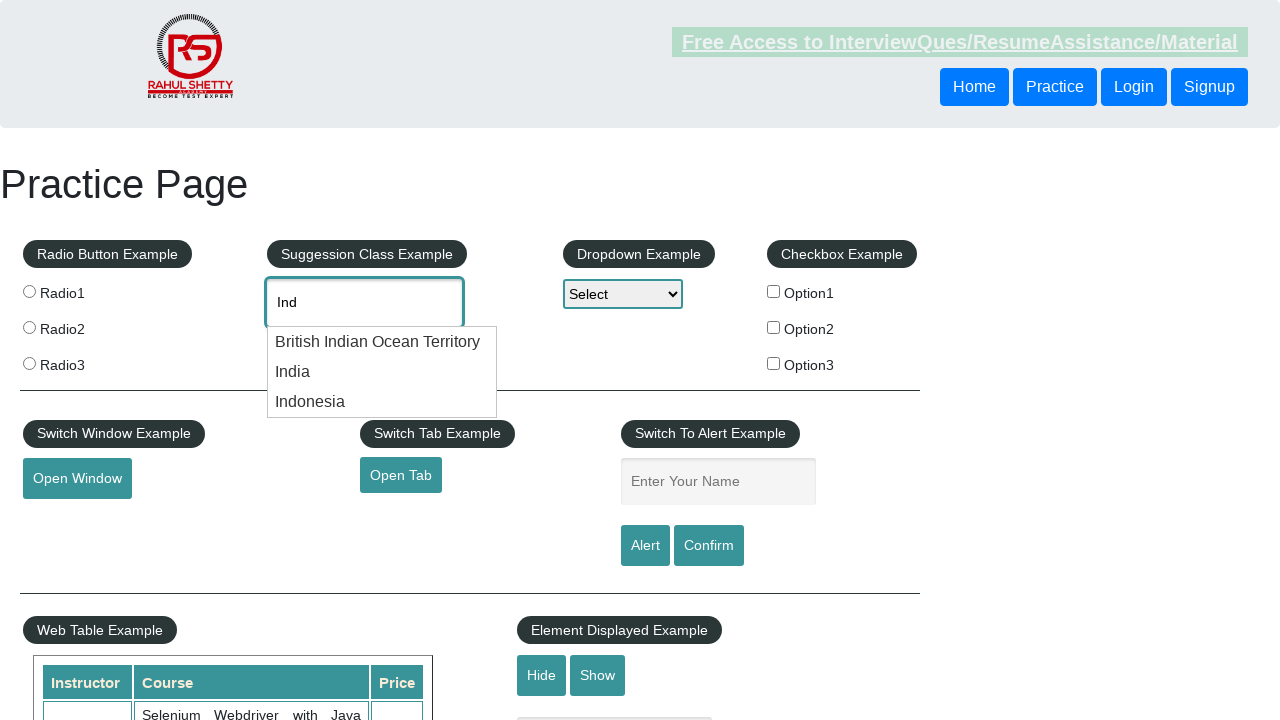

Selected 'India' option from dropdown at (382, 372) on li.ui-menu-item div >> nth=1
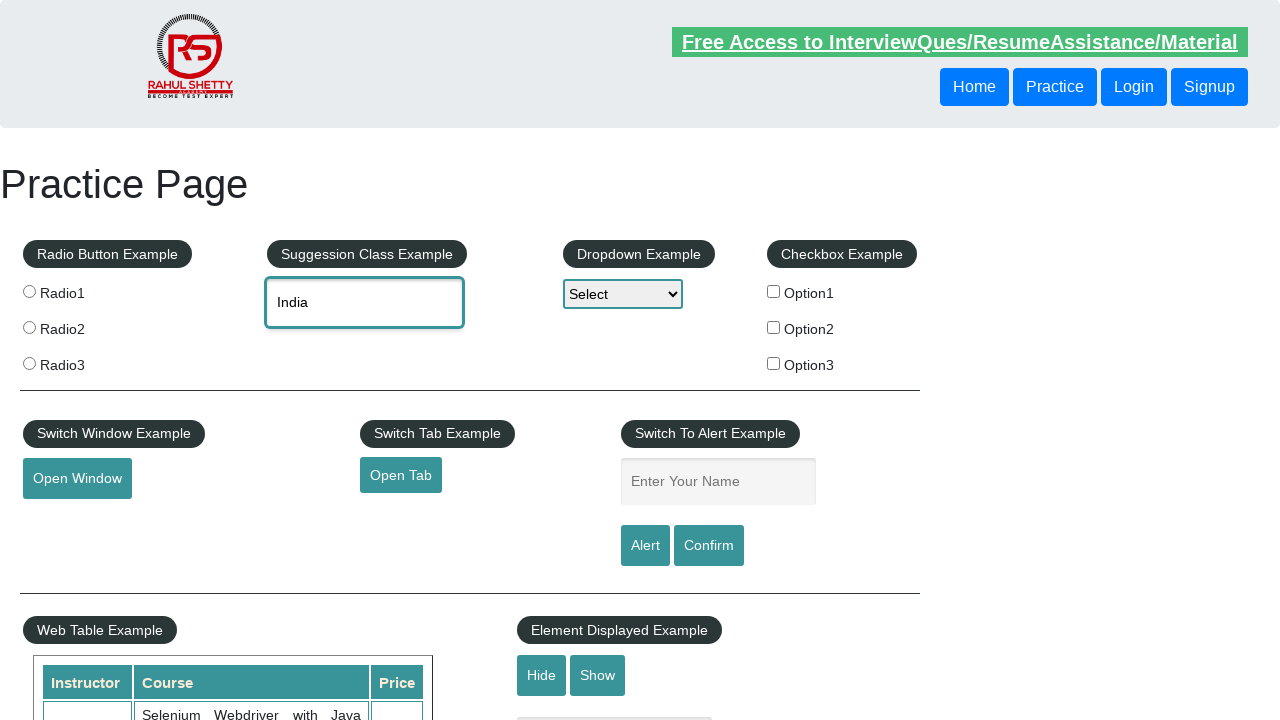

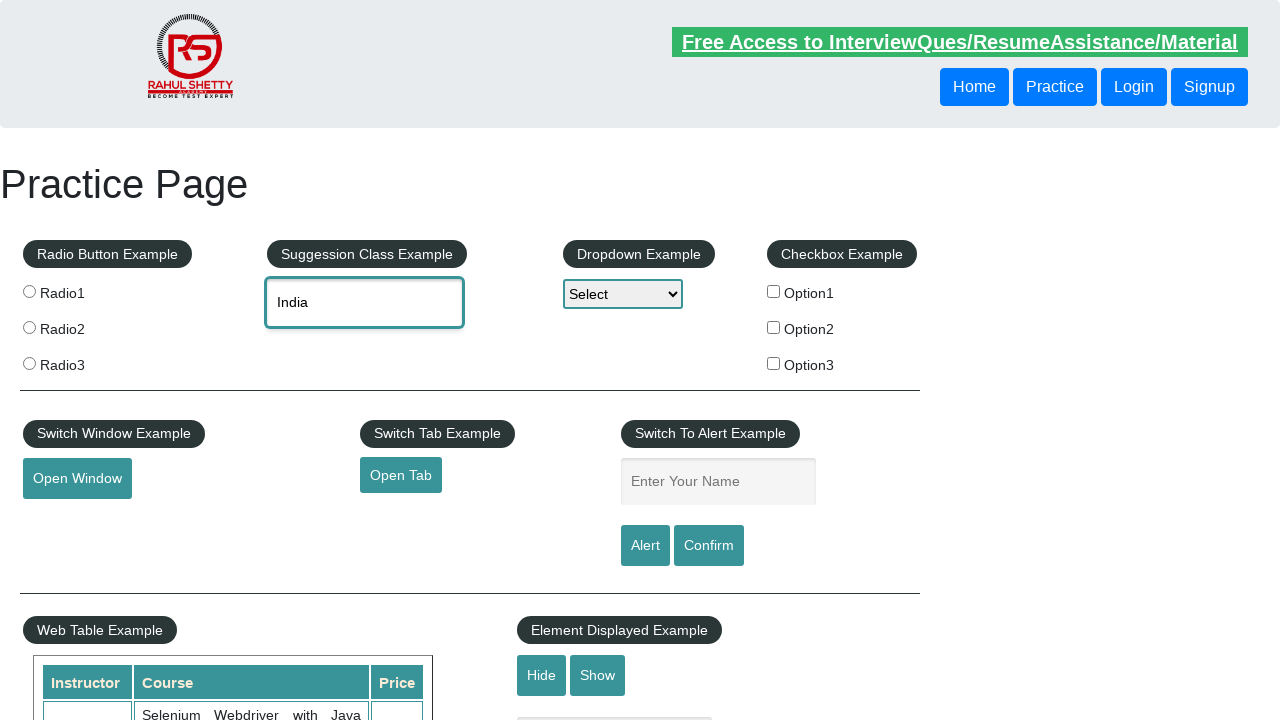